Tests marking all items as completed using the toggle all checkbox

Starting URL: https://demo.playwright.dev/todomvc

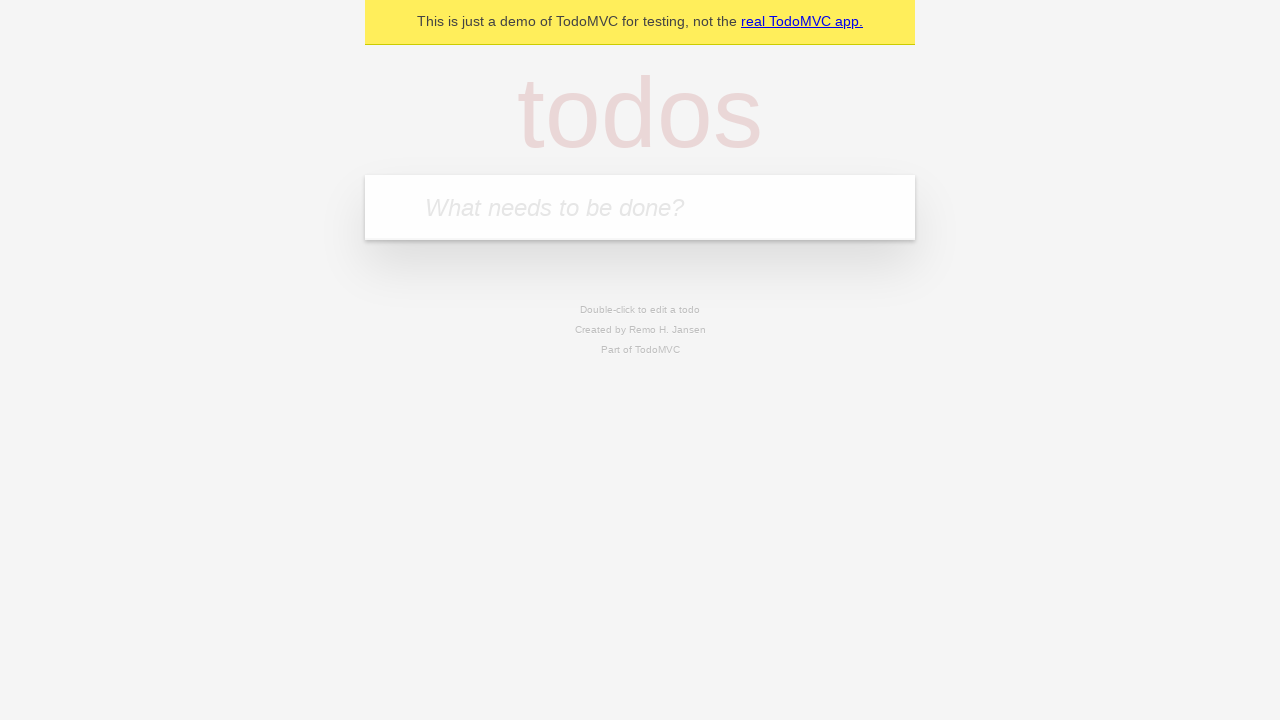

Filled input field with 'buy some cheese' on internal:attr=[placeholder="What needs to be done?"i]
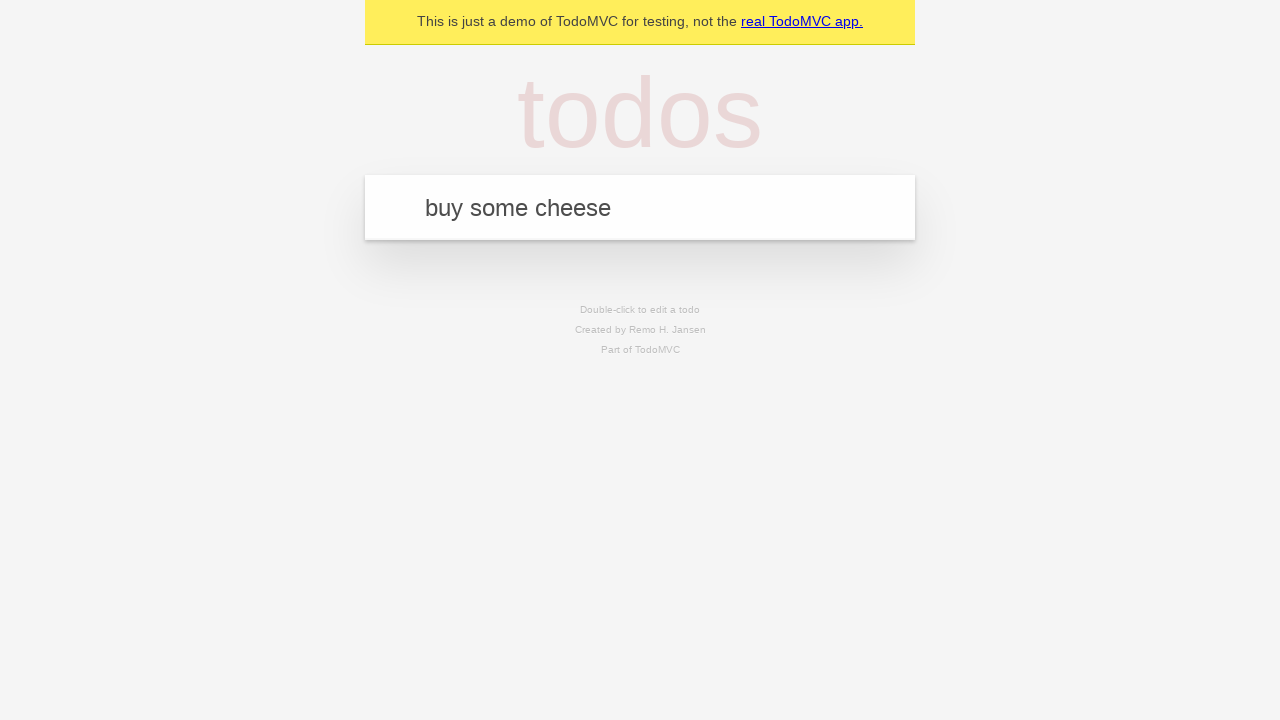

Pressed Enter to add first todo item on internal:attr=[placeholder="What needs to be done?"i]
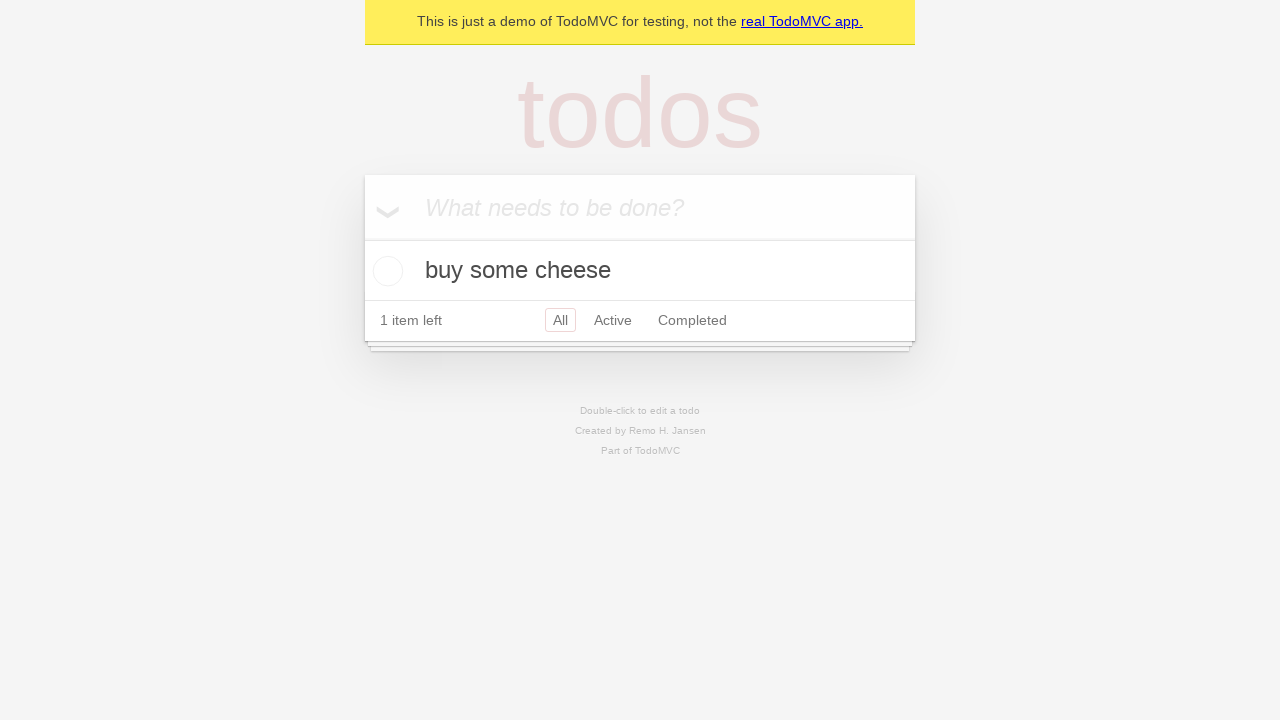

Filled input field with 'feed the cat' on internal:attr=[placeholder="What needs to be done?"i]
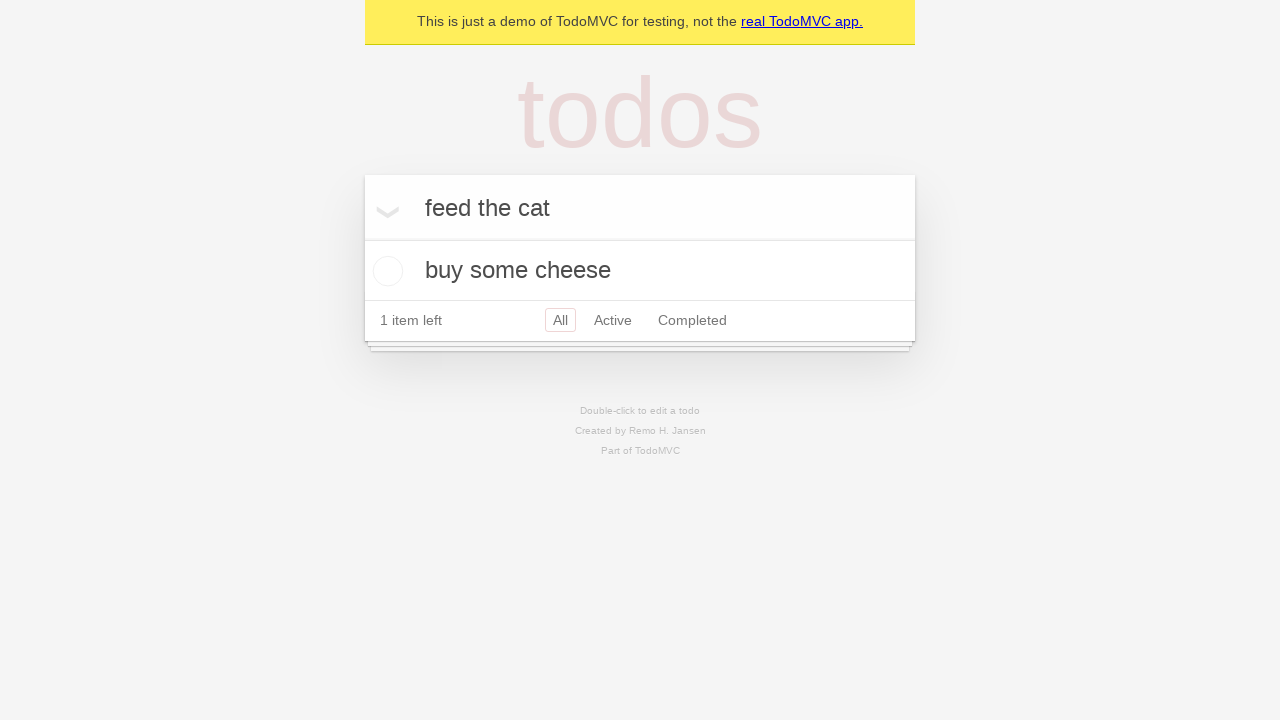

Pressed Enter to add second todo item on internal:attr=[placeholder="What needs to be done?"i]
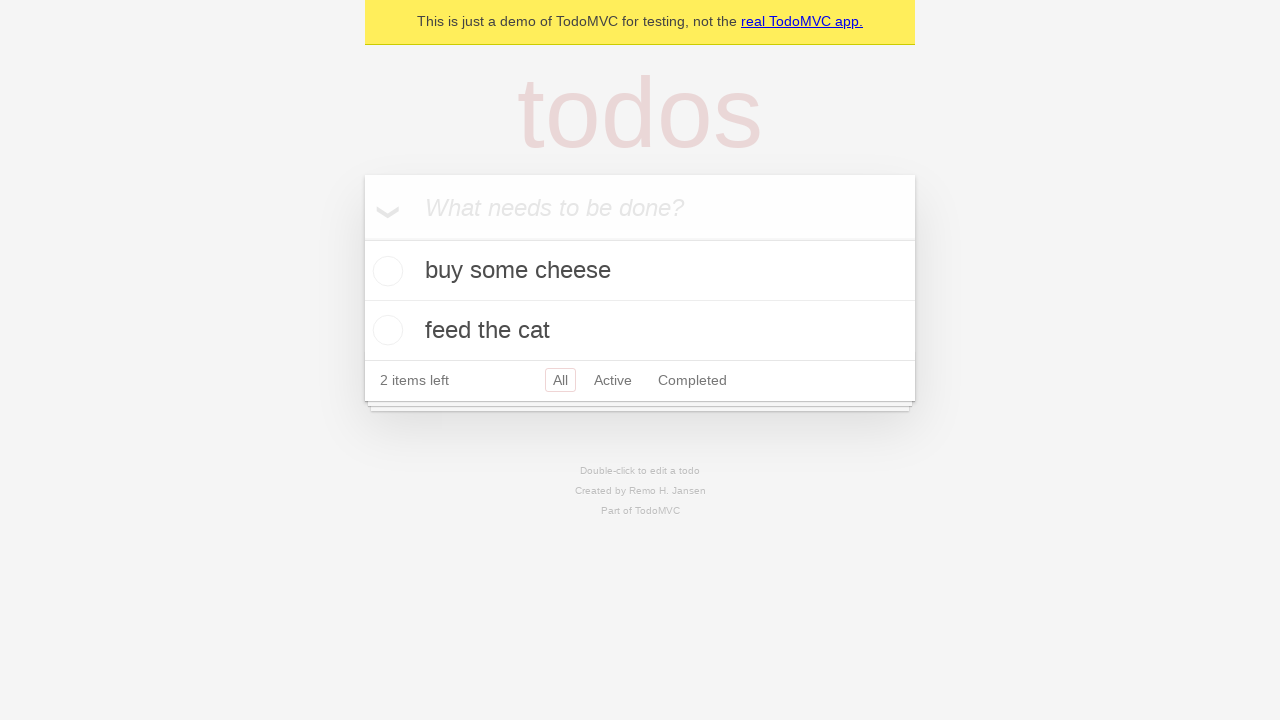

Filled input field with 'book a doctors appointment' on internal:attr=[placeholder="What needs to be done?"i]
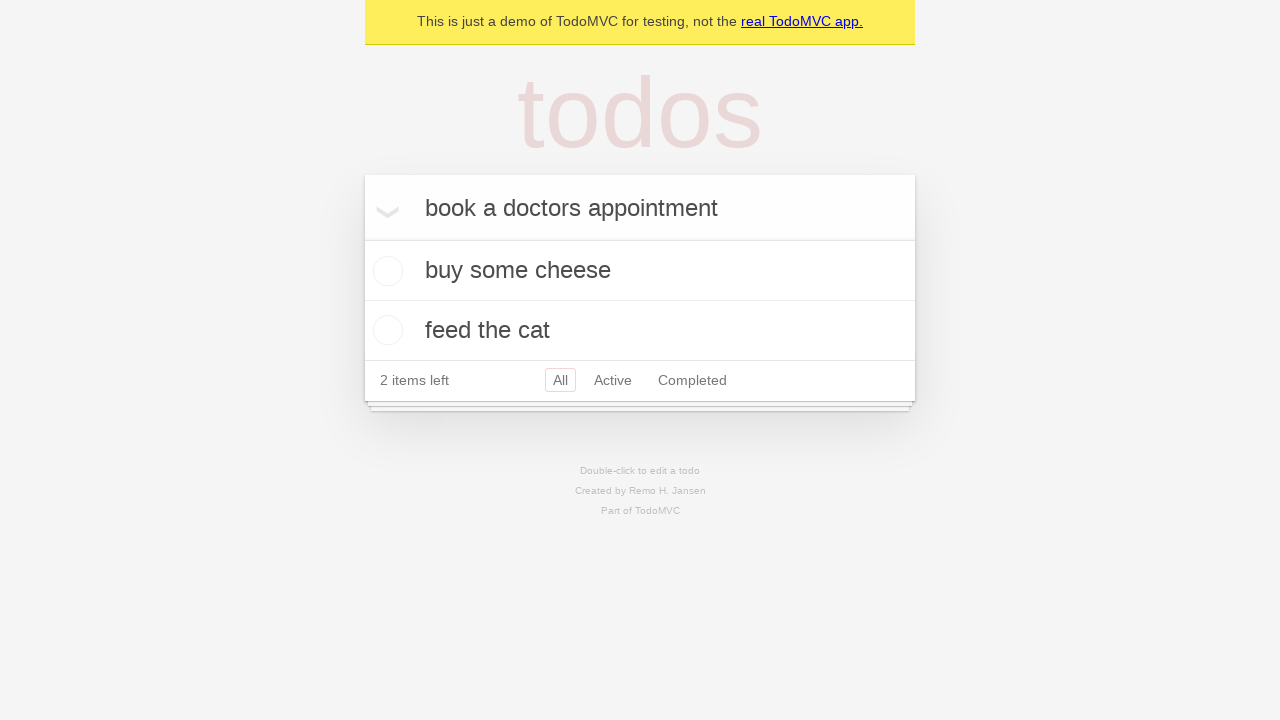

Pressed Enter to add third todo item on internal:attr=[placeholder="What needs to be done?"i]
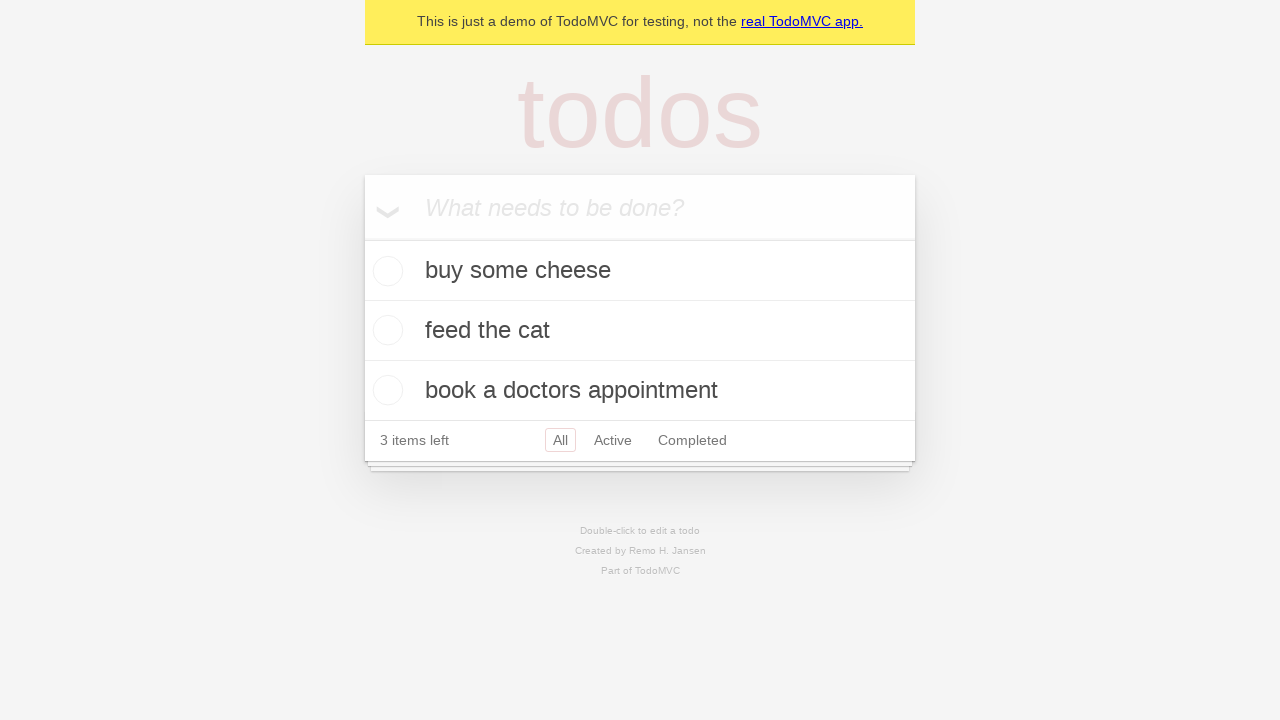

Clicked 'Mark all as complete' checkbox to mark all items as completed at (362, 238) on internal:label="Mark all as complete"i
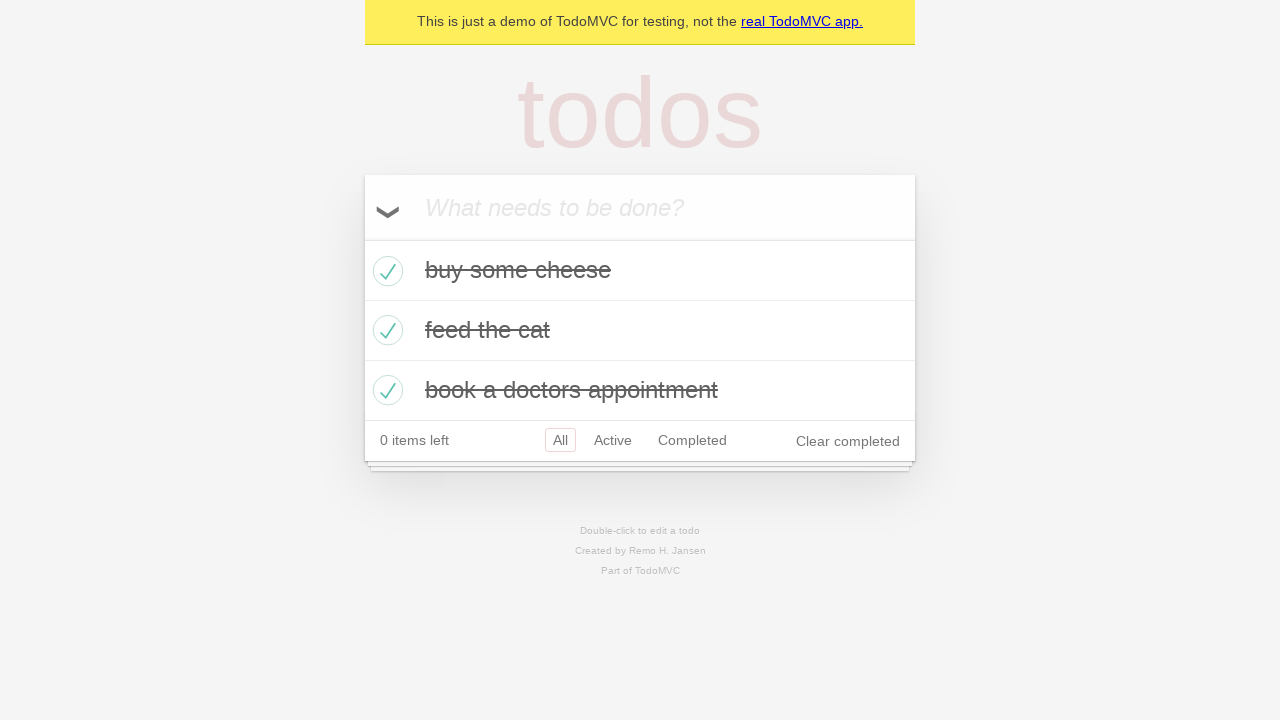

Waited for todo items to be marked as completed
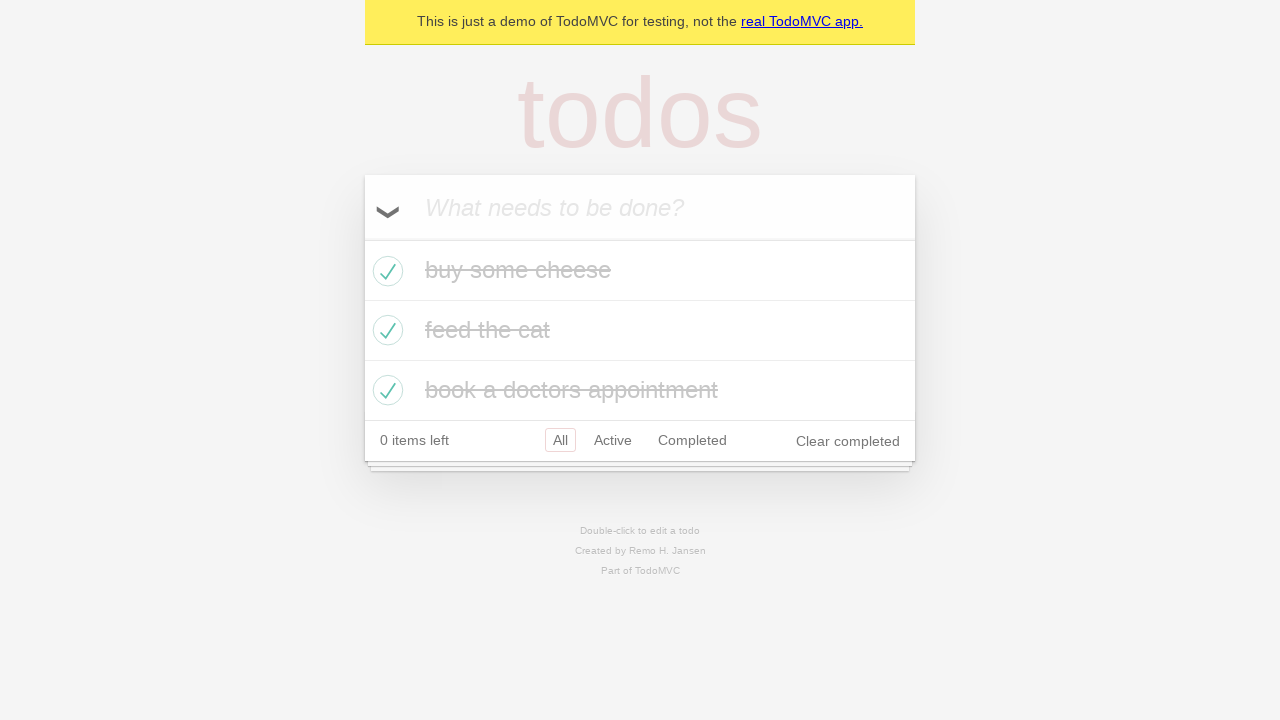

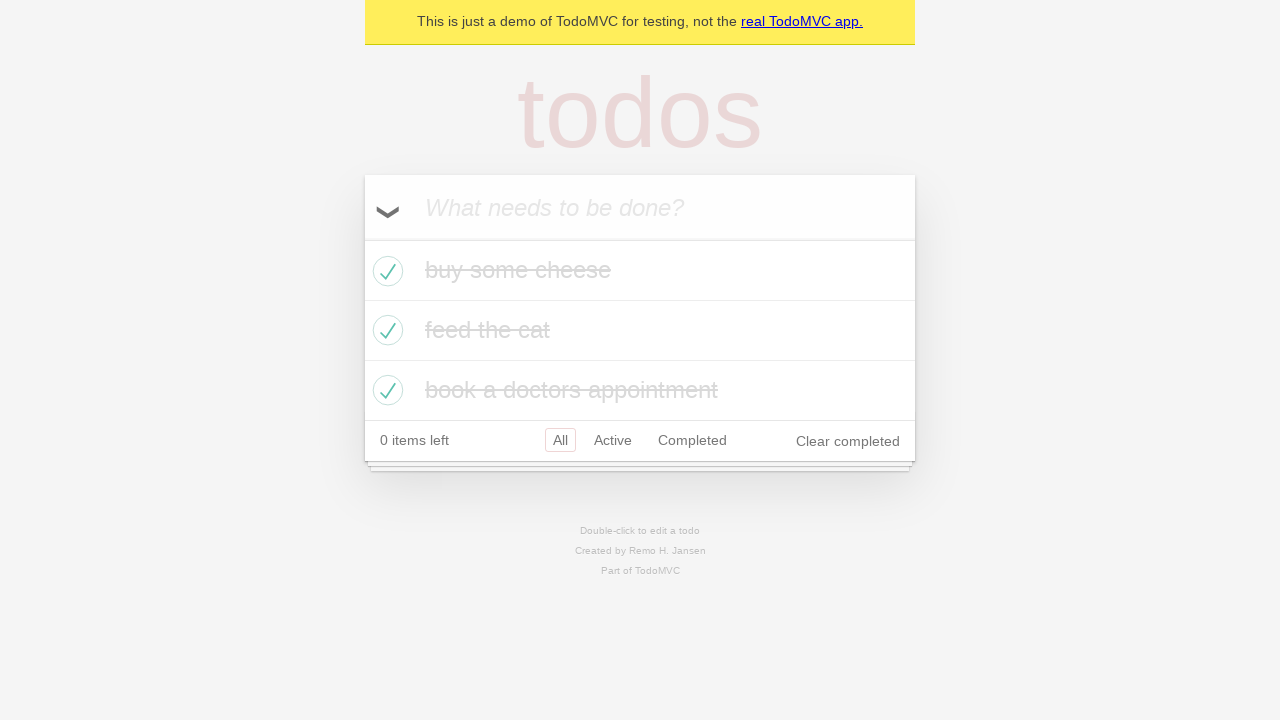